Tests the Python.org search functionality by entering "pycon" in the search box and submitting the search form

Starting URL: http://www.python.org

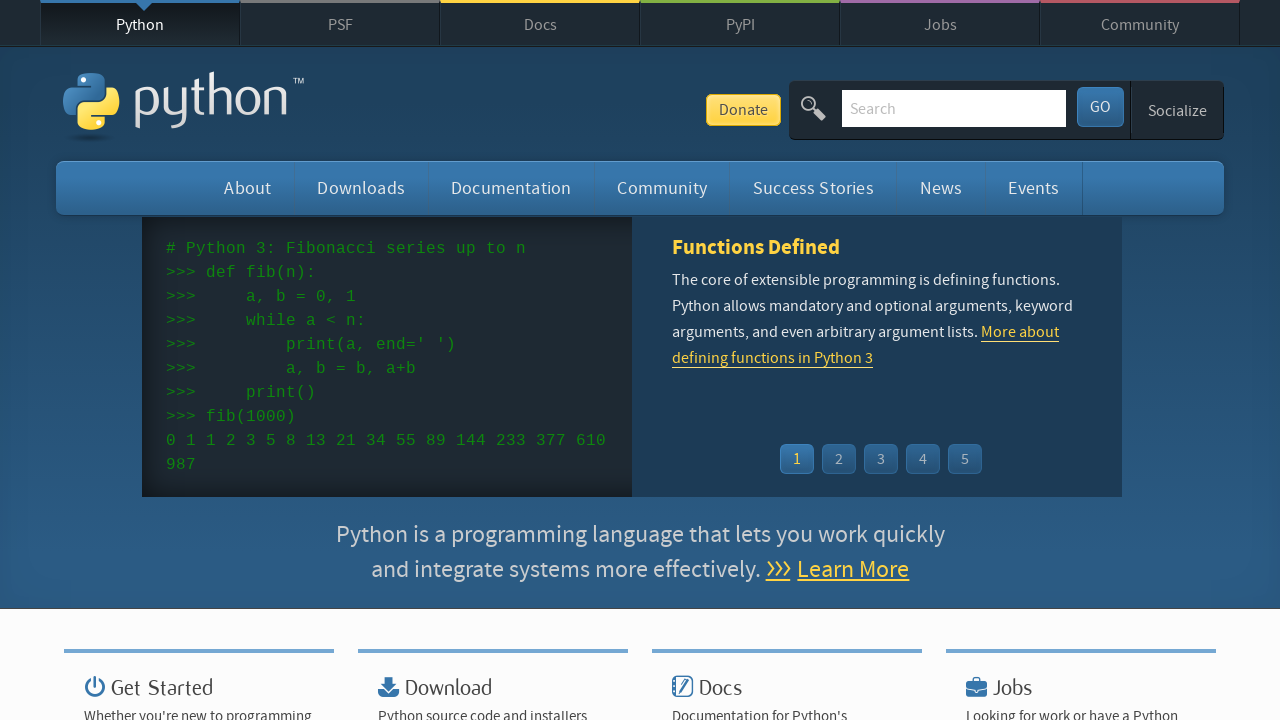

Verified page title contains 'Python'
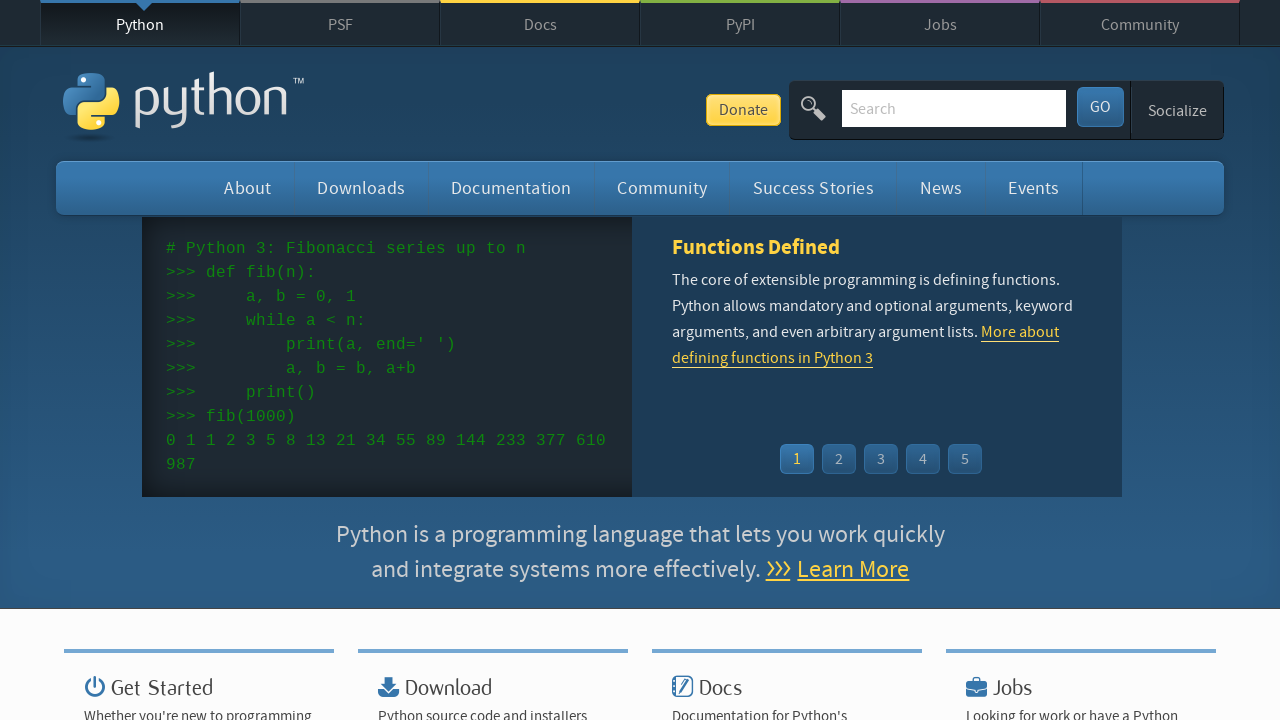

Filled search box with 'pycon' on input[name='q']
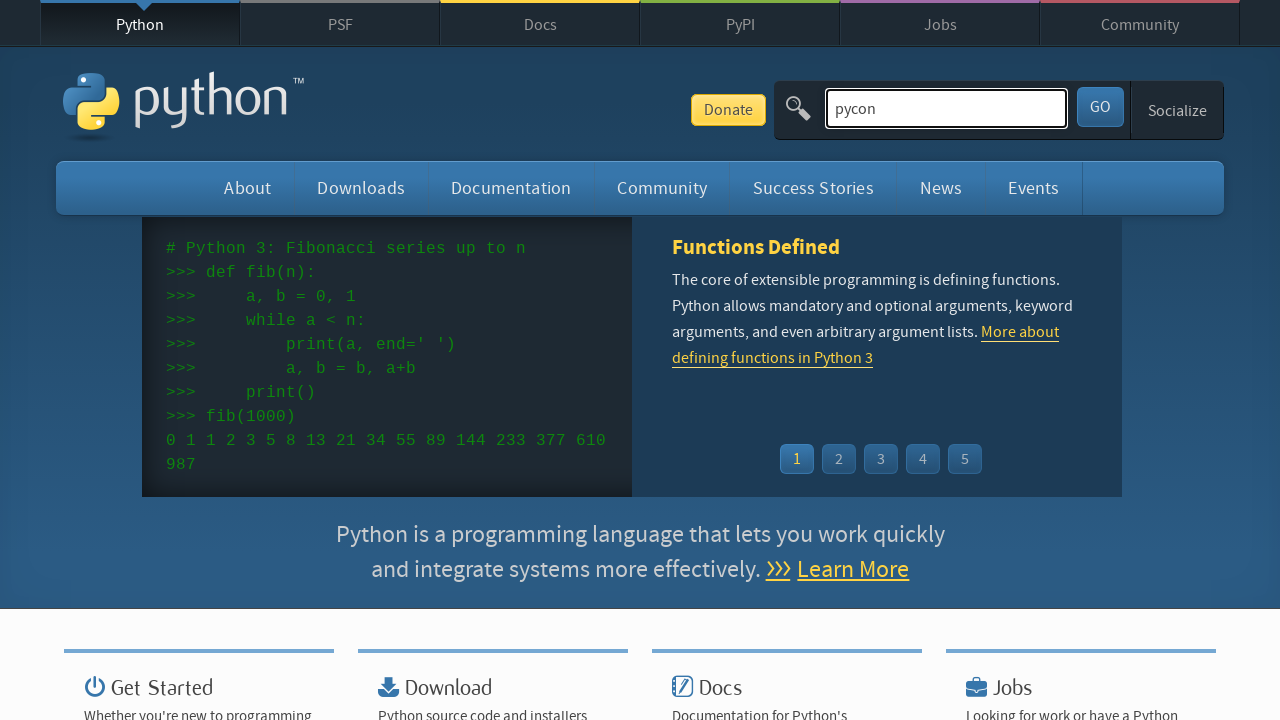

Submitted search form by pressing Enter on input[name='q']
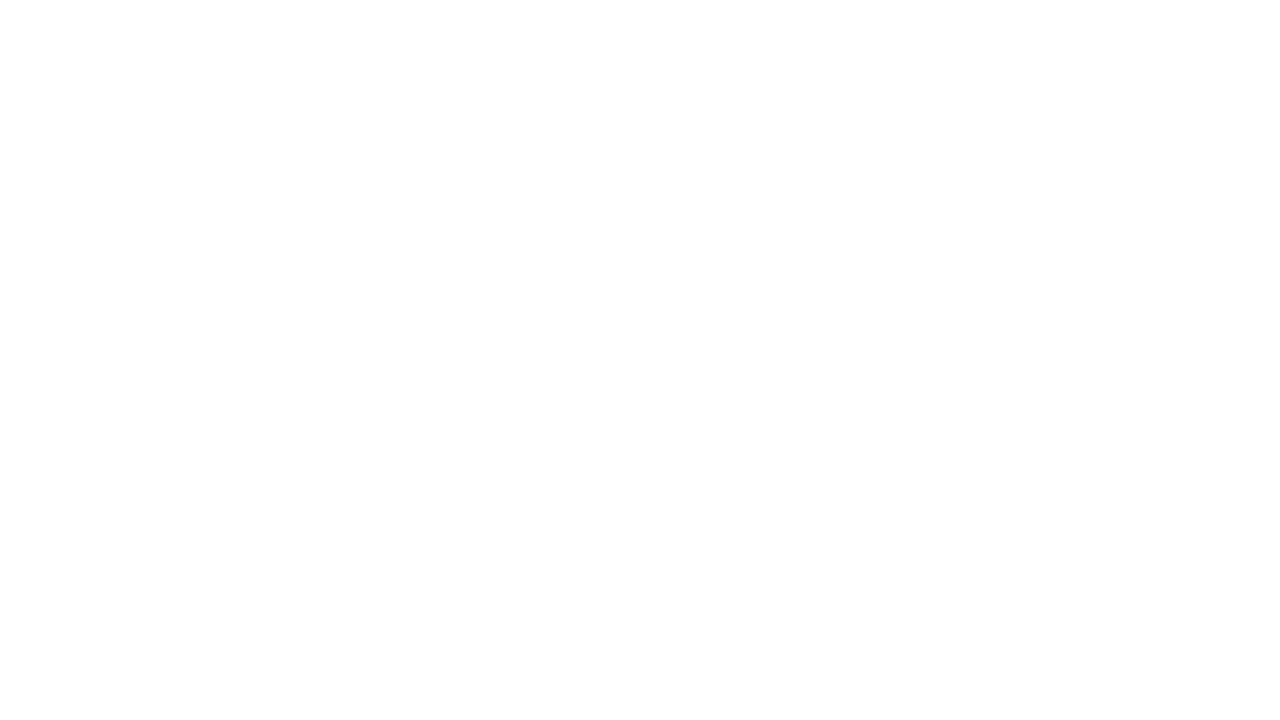

Waited for network to become idle
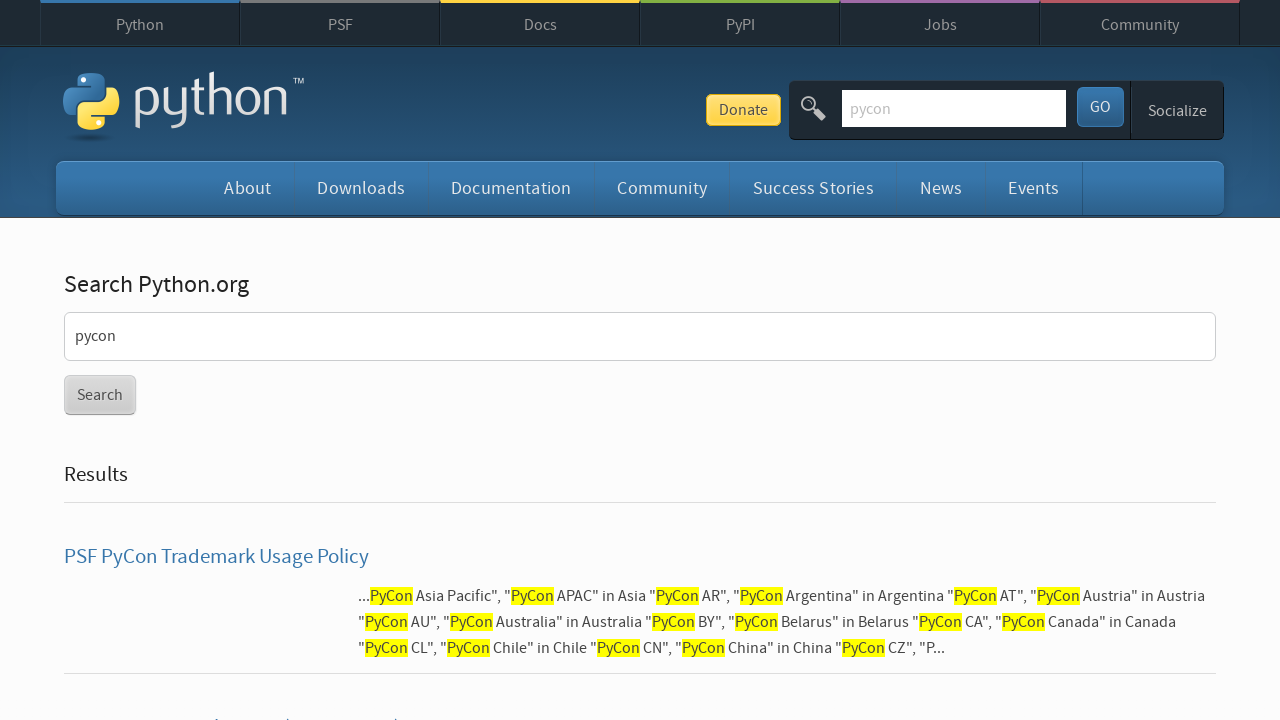

Verified search results were found (no 'No results found' message)
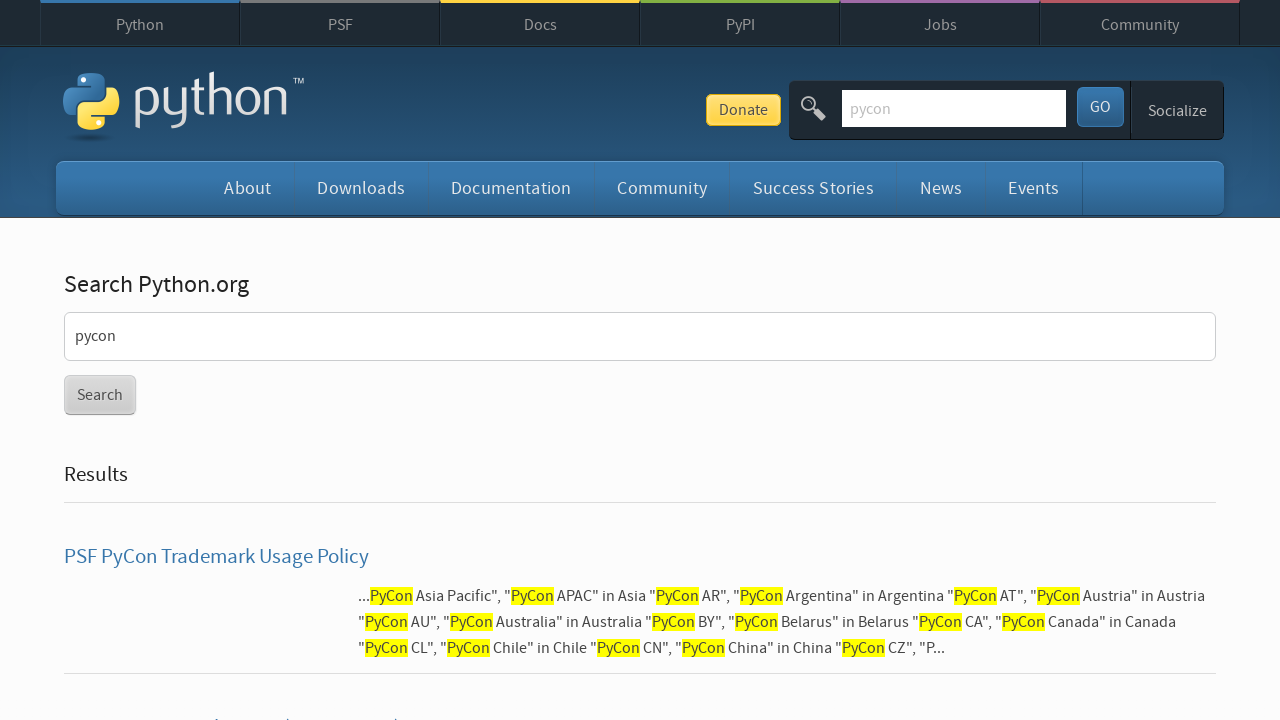

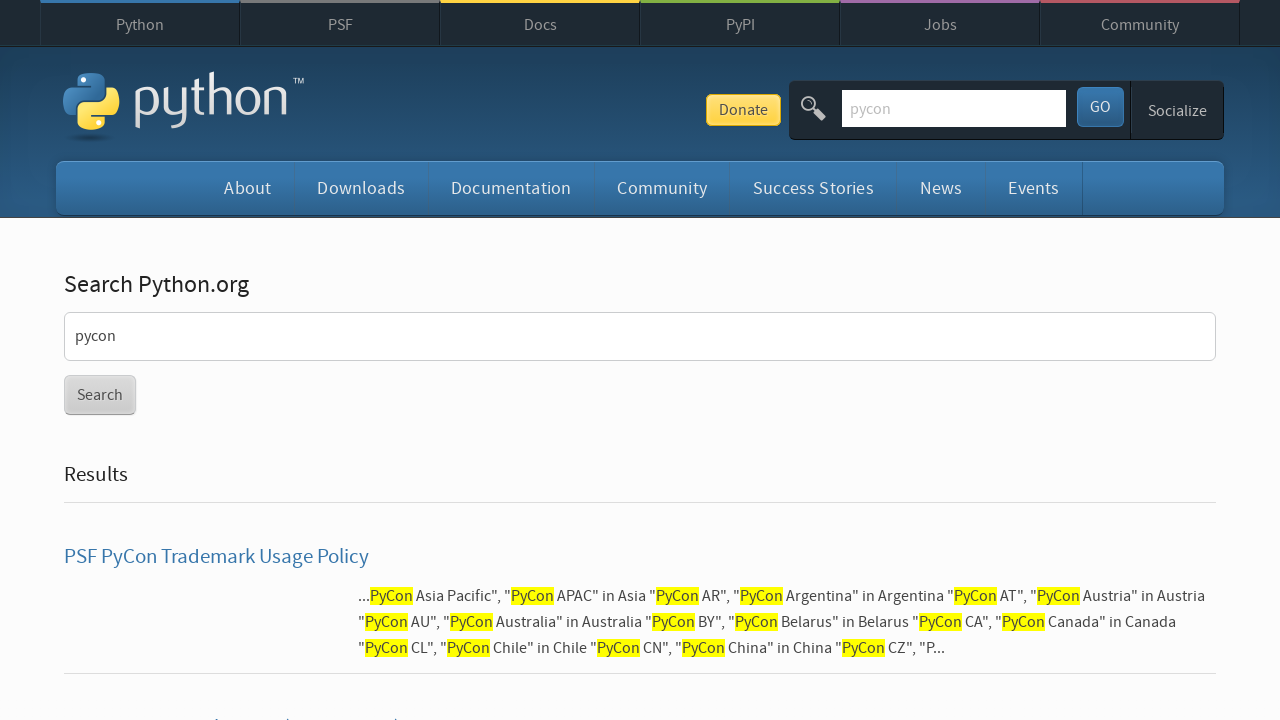